Clicks on the News link to navigate to the news page

Starting URL: https://saucelabs.com/

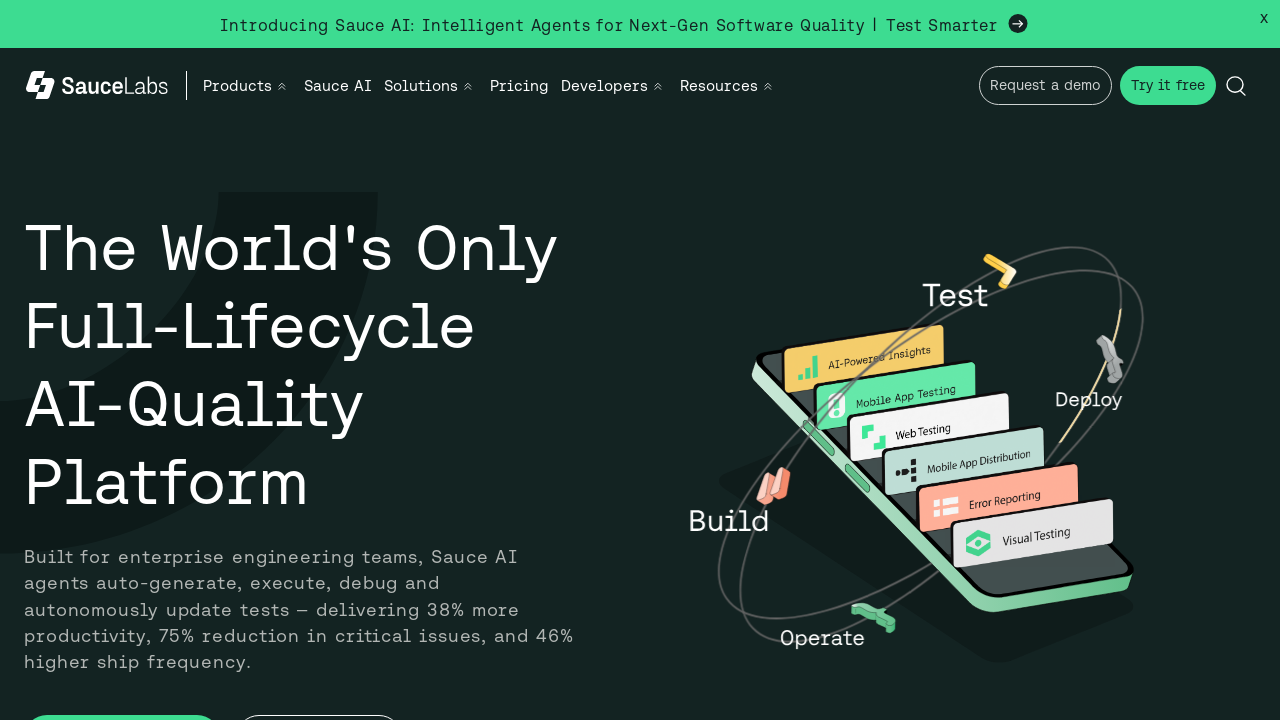

Clicked on the News link to navigate to the news page at (1090, 389) on a:has-text('News')
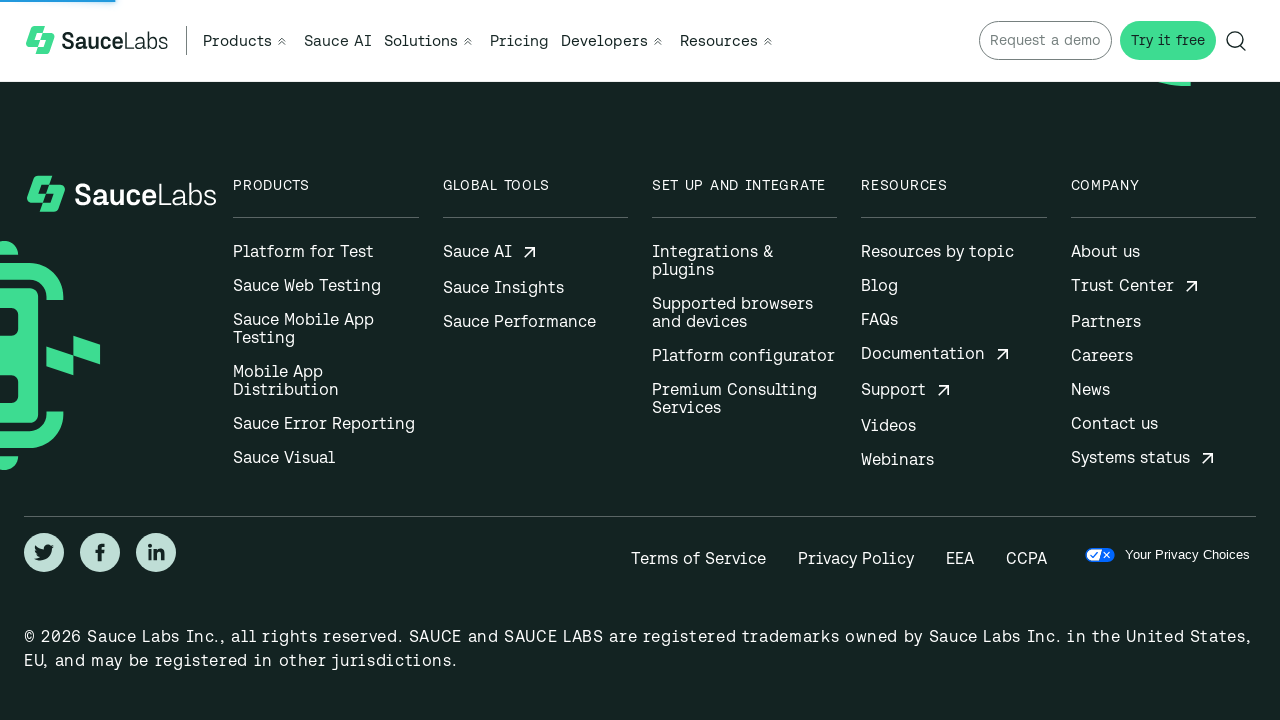

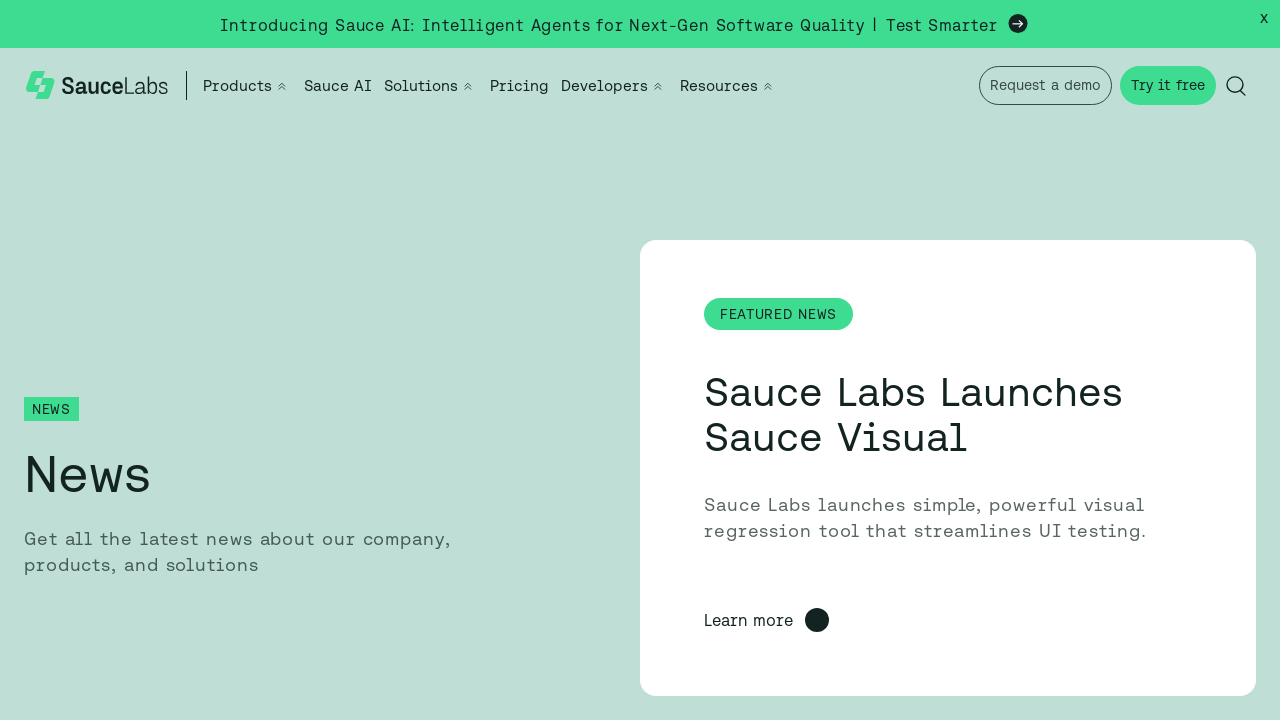